Tests multi-window handling by opening a new browser window, navigating to a different page, extracting a course name, switching back to the original window, and entering the extracted text into a form field.

Starting URL: https://rahulshettyacademy.com/angularpractice/

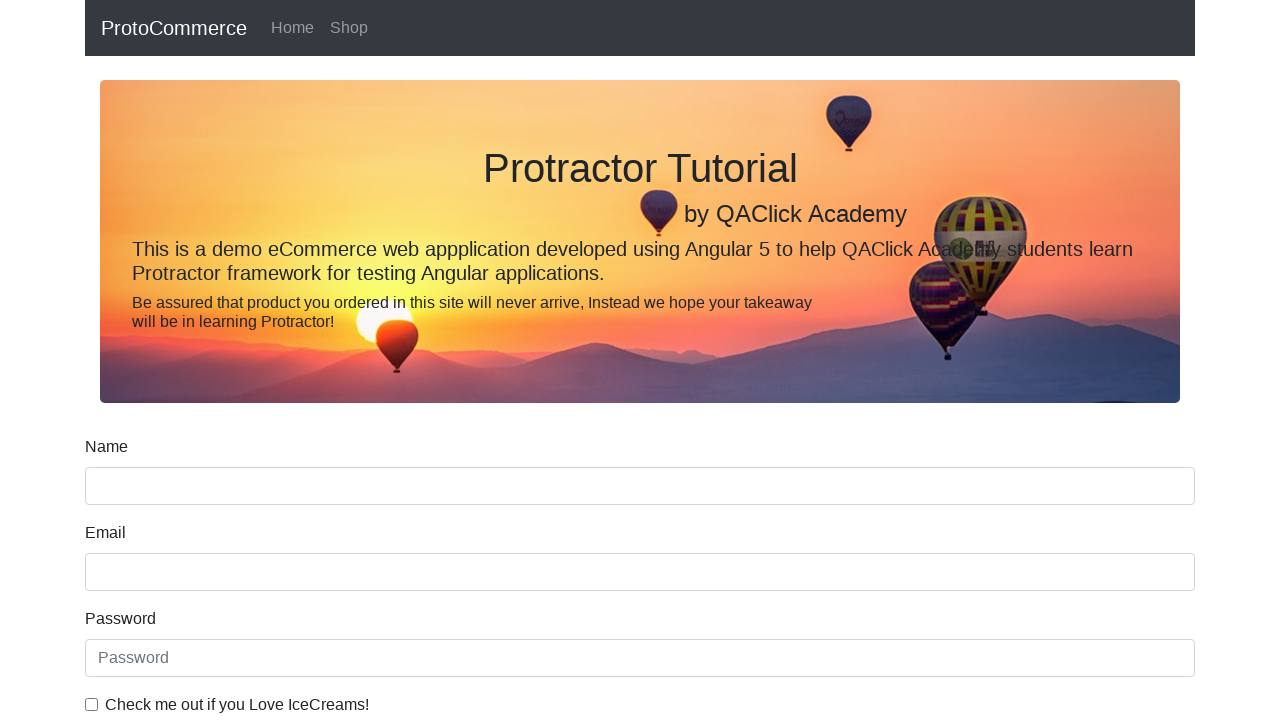

Opened new browser window/tab
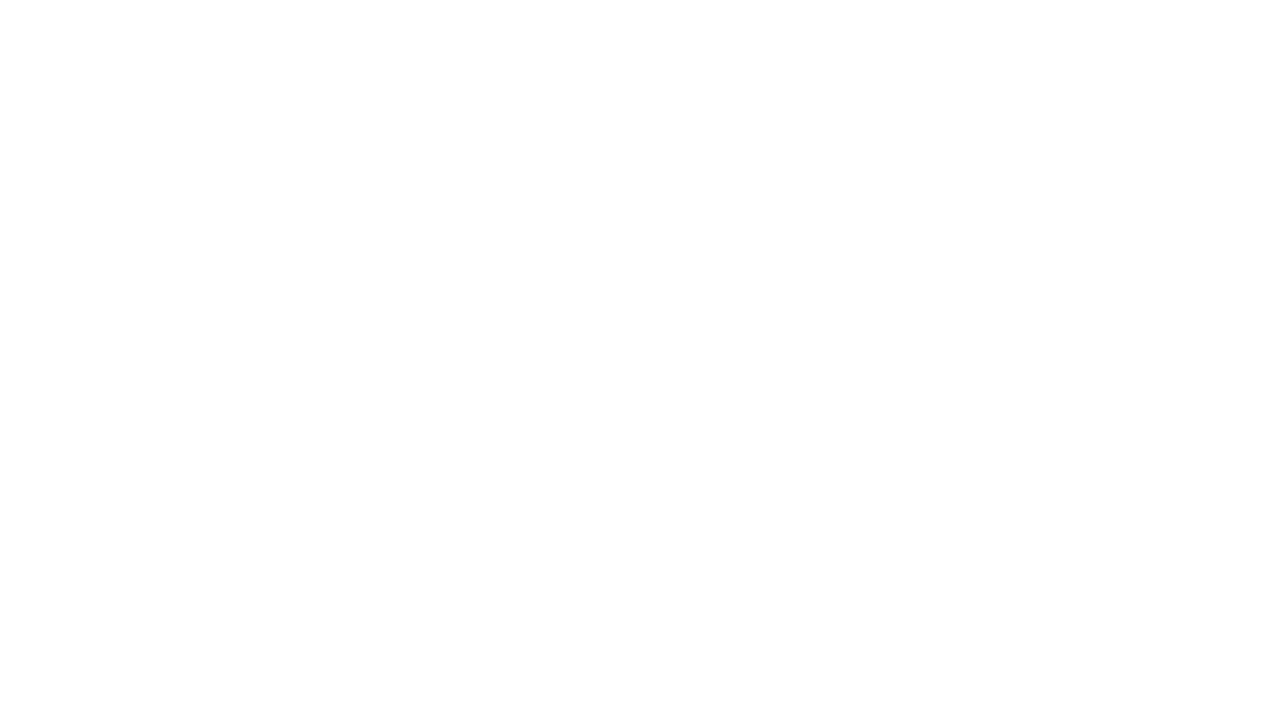

Navigated to https://rahulshettyacademy.com/ in new window
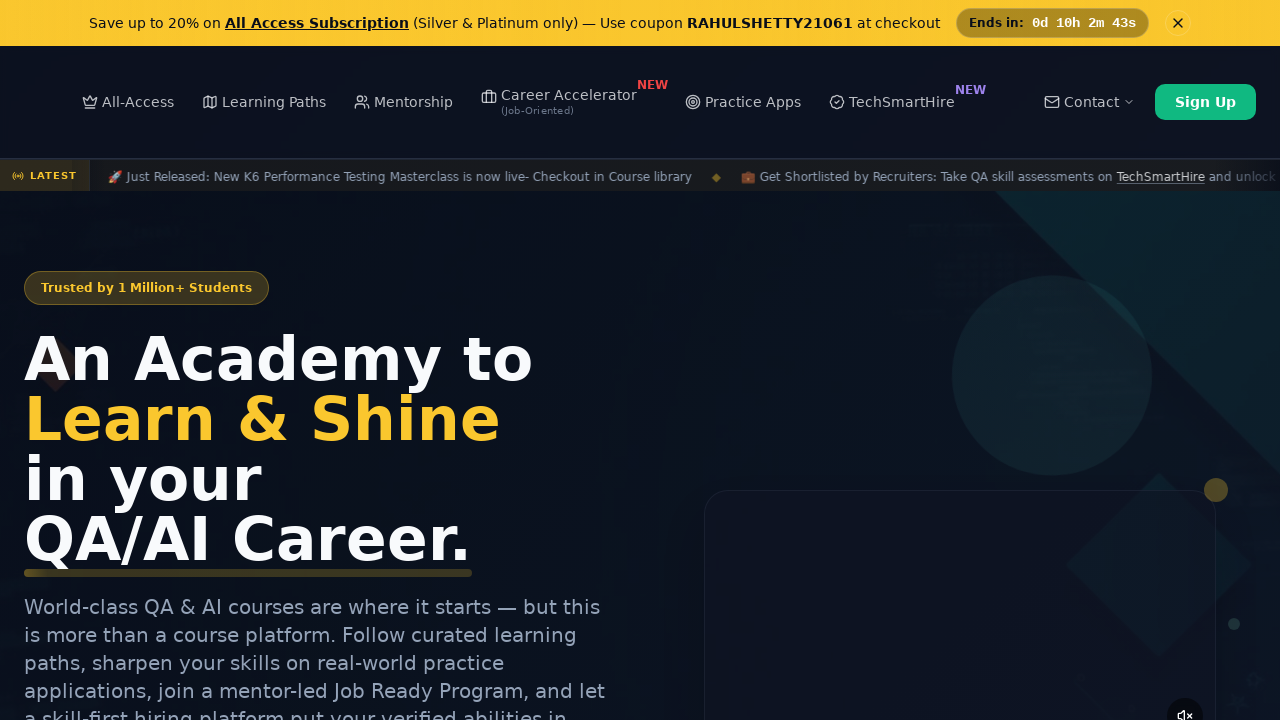

Waited for course links to load in new window
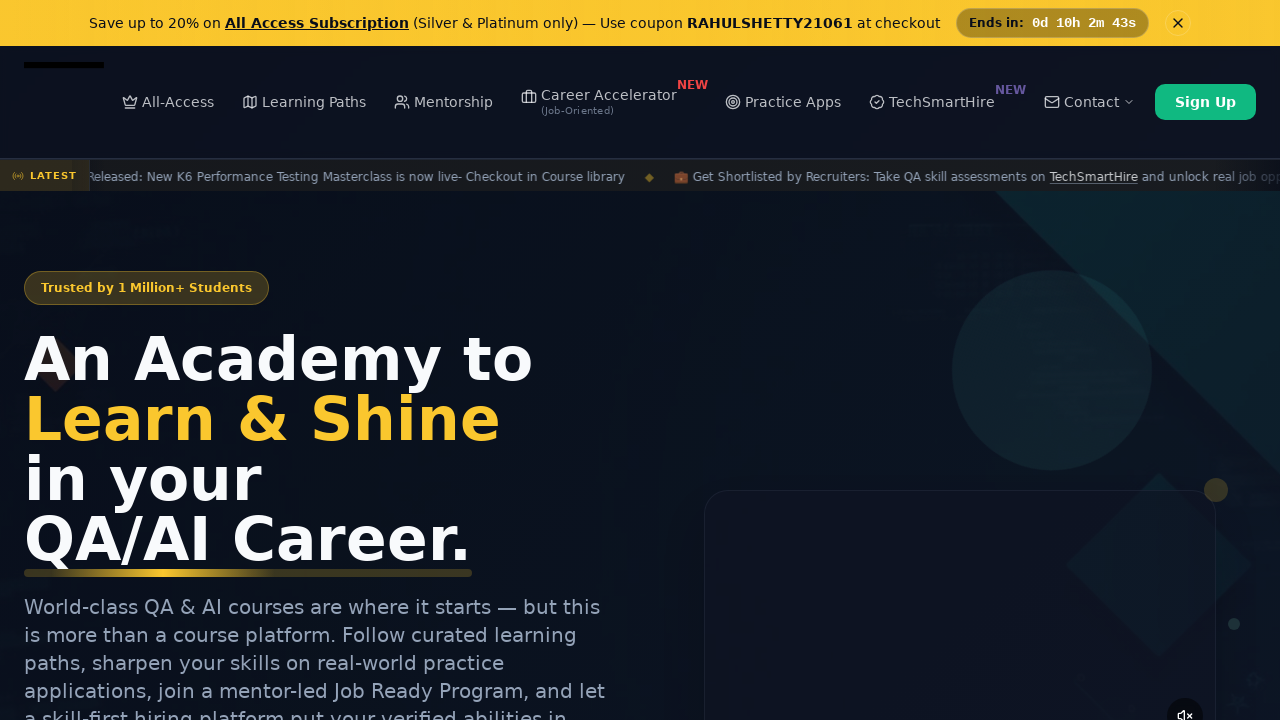

Located all course links in new window
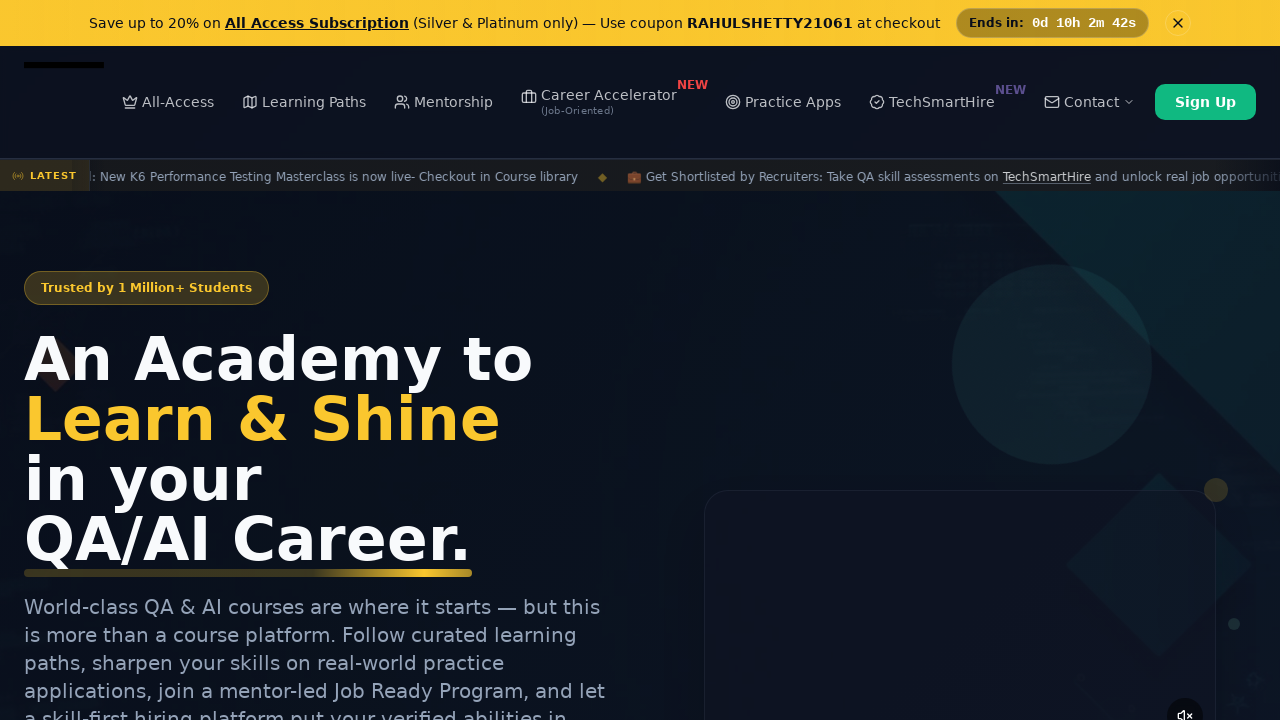

Extracted course name: 'Playwright Testing' from second course link
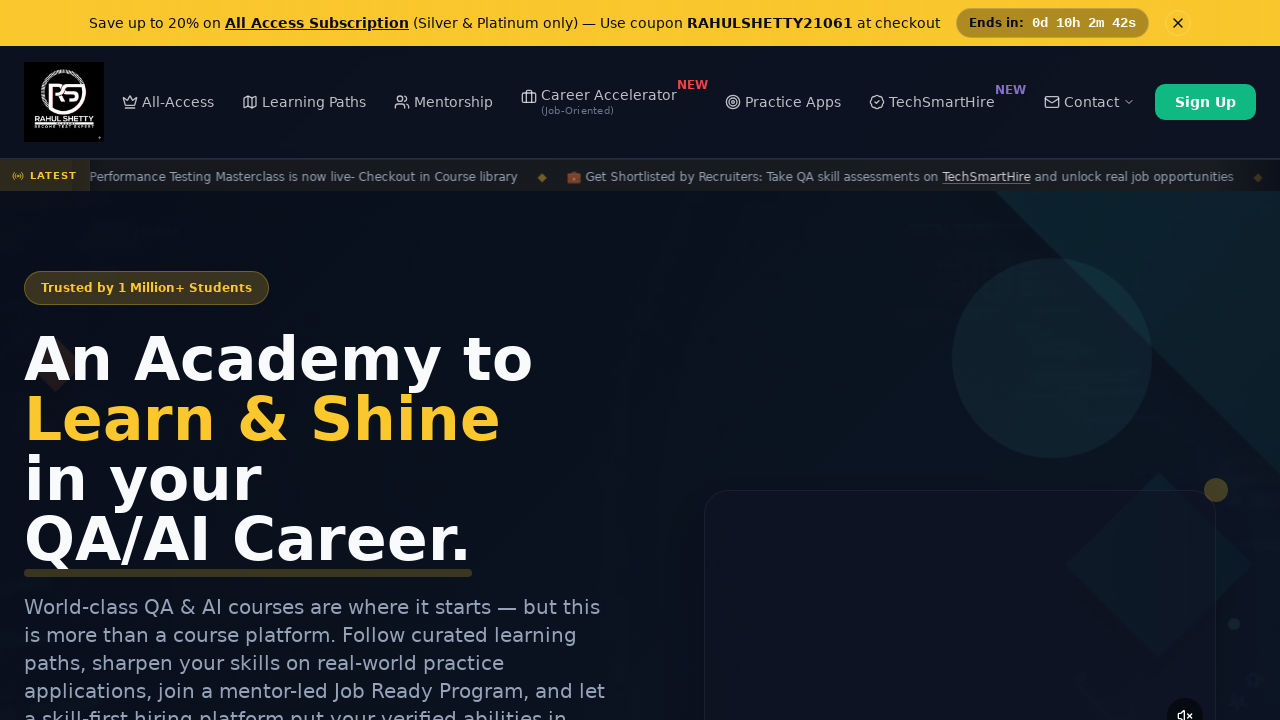

Filled name field with extracted course name: 'Playwright Testing' in original window on input[name='name']
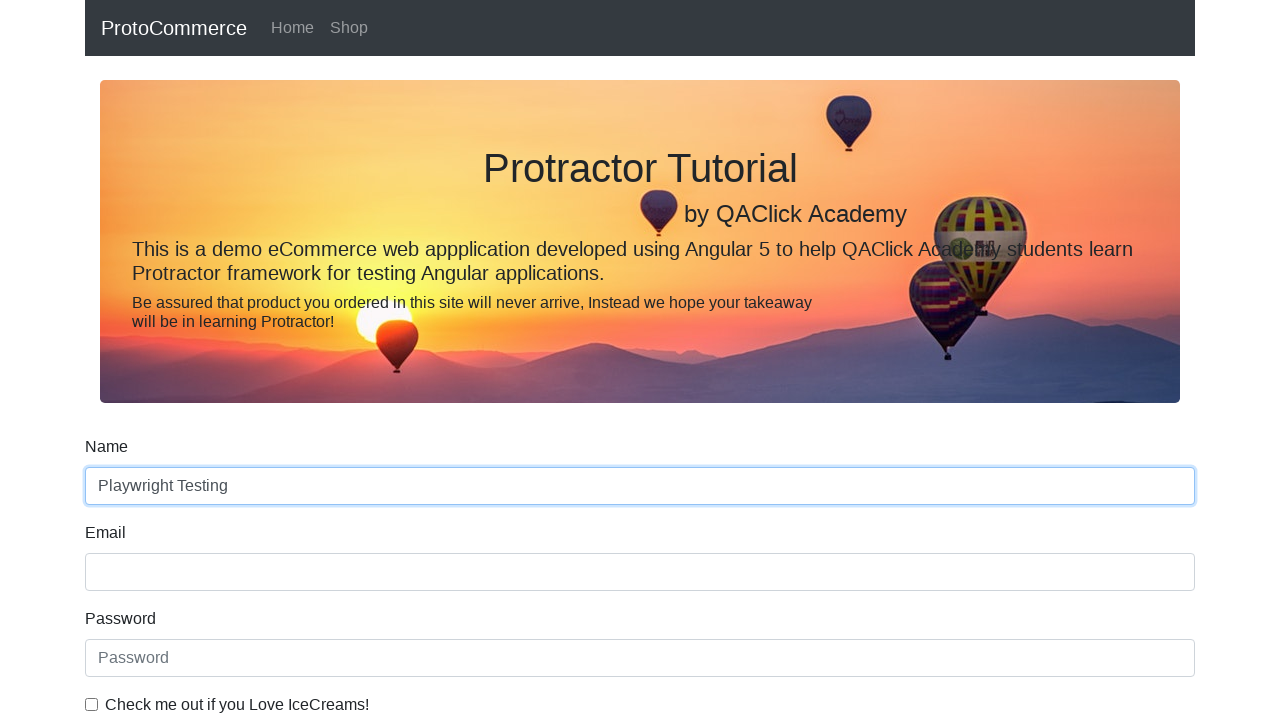

Waited 500ms to ensure form field value was entered
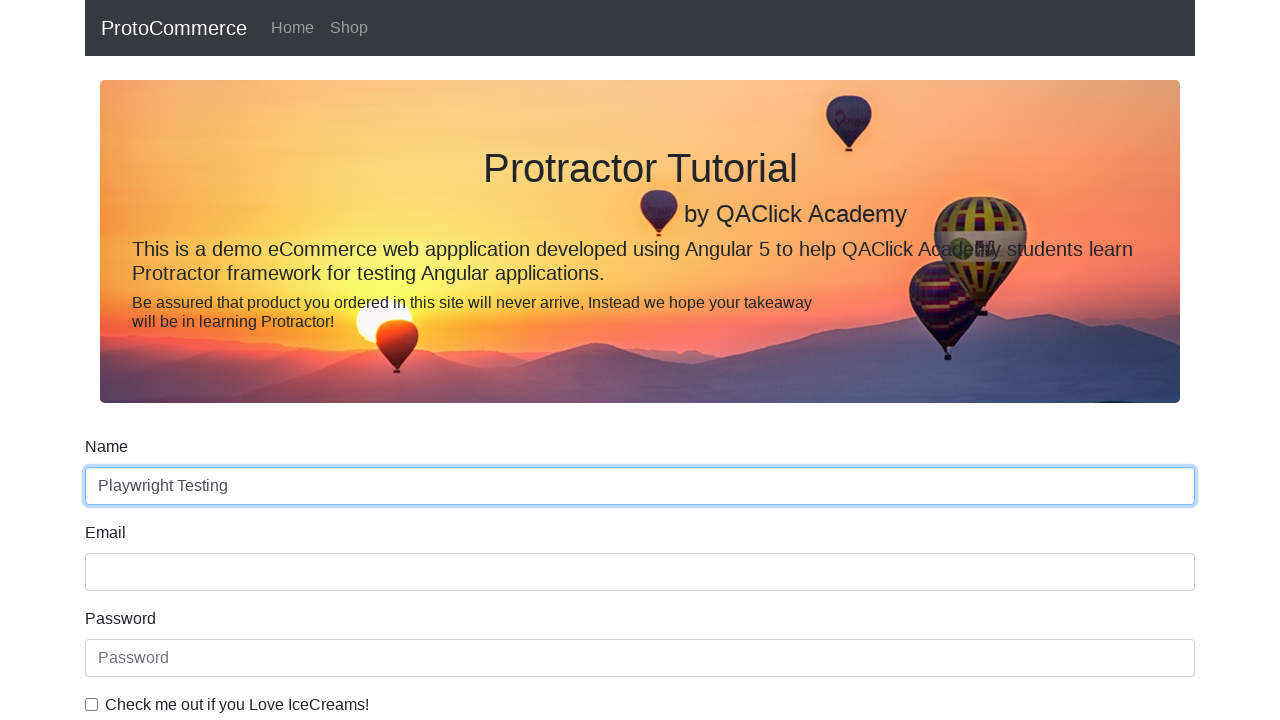

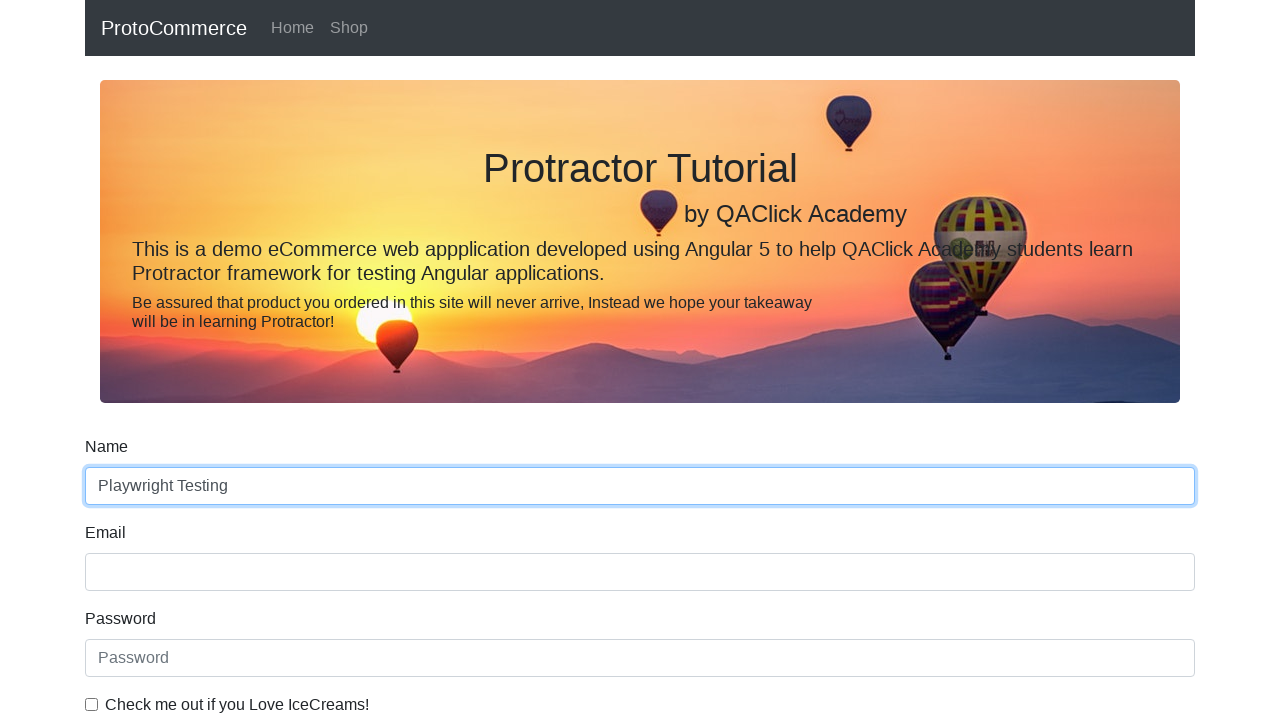